Tests search functionality by searching for "Punta del este" location and verifying search results are displayed

Starting URL: https://digital-booking-front.digitalhouse.com/

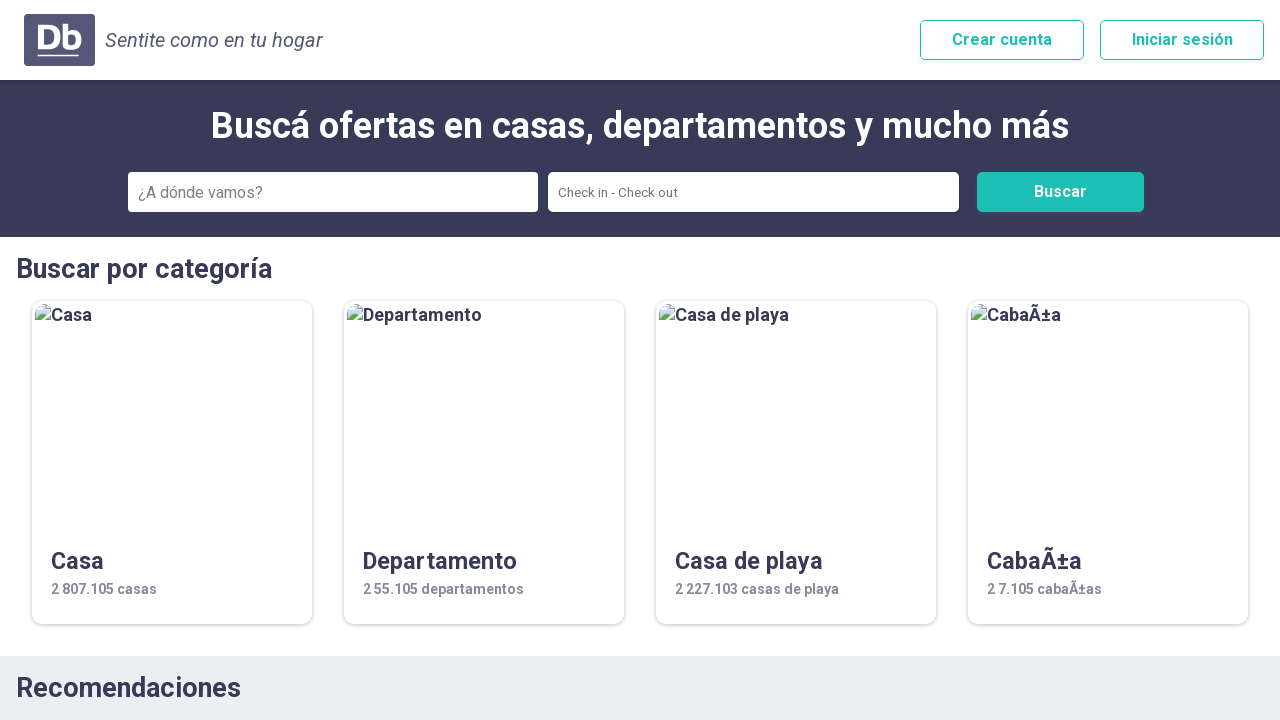

Filled search field with 'Punta del este' on input[type='text'], input[placeholder*='buscar'], input[name='search'], #search,
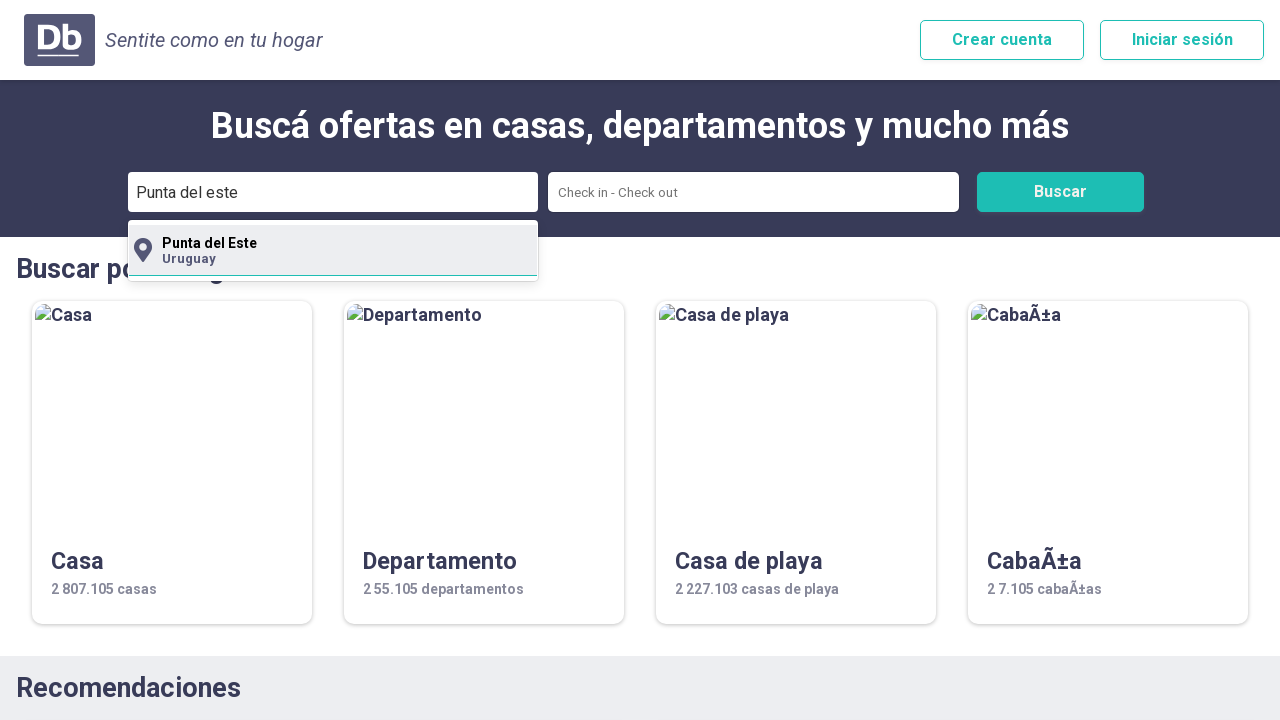

Clicked search button to search for 'Punta del este' at (1060, 192) on button[type='submit'], button:has-text('Buscar'), .search-button, [data-testid='
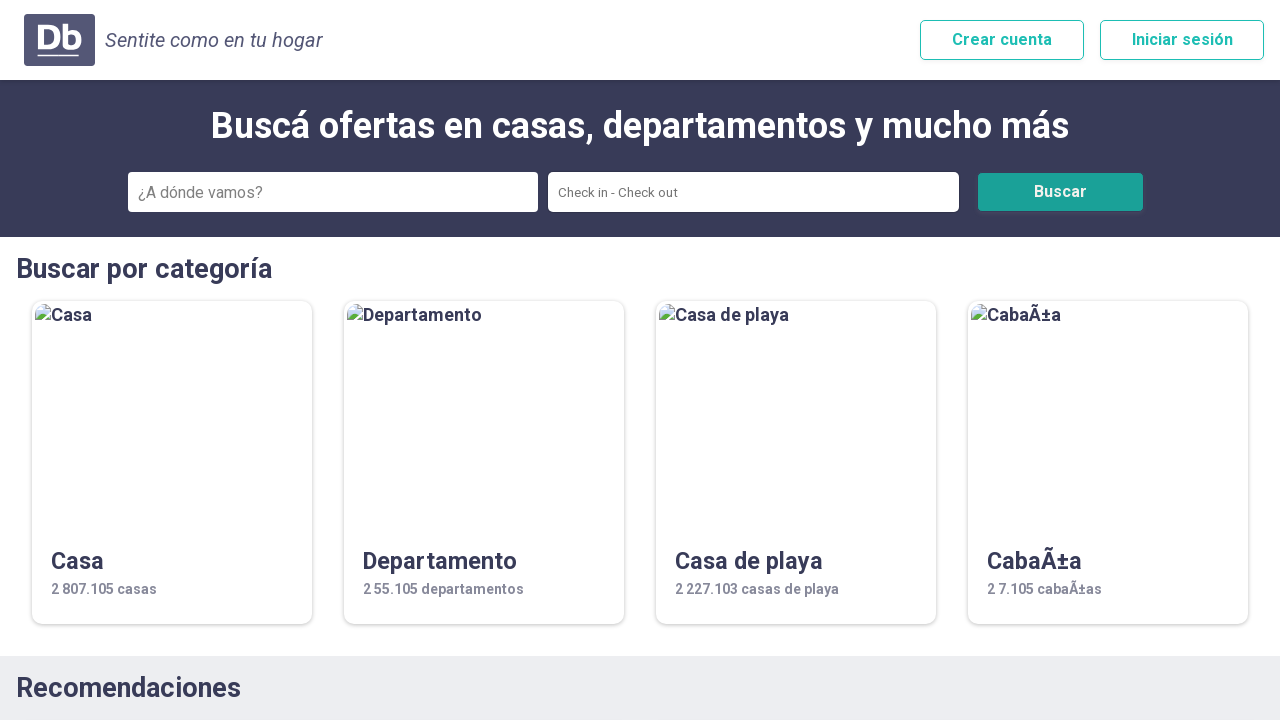

Search results loaded successfully for 'Punta del este'
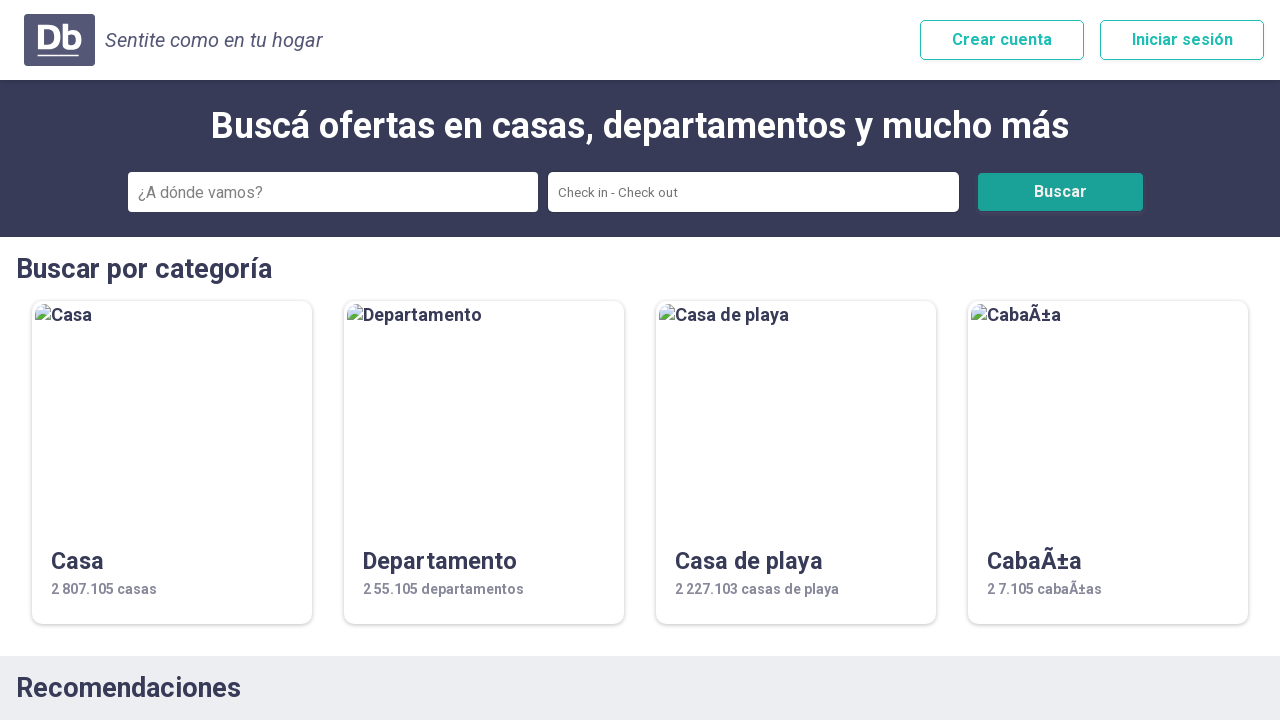

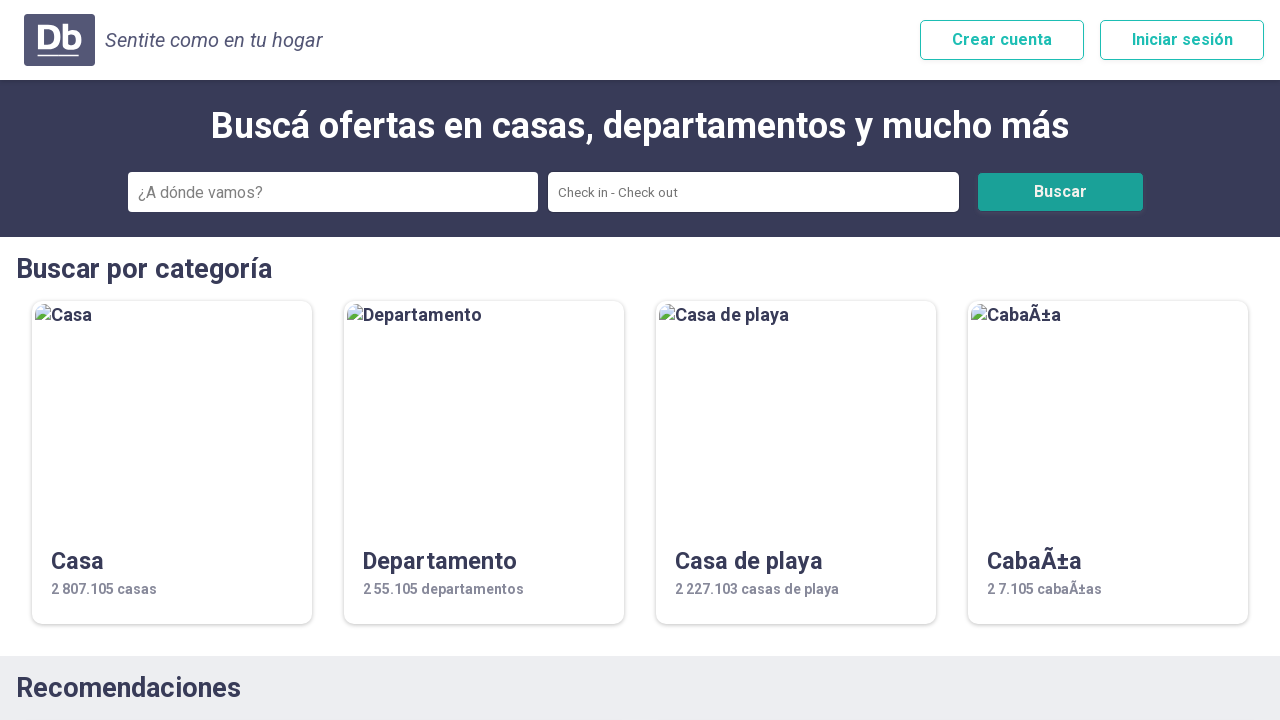